Tests a registration form by filling in required fields (first name, last name, email) and submitting the form, then verifies successful registration by checking the congratulations message.

Starting URL: https://suninjuly.github.io/registration2.html

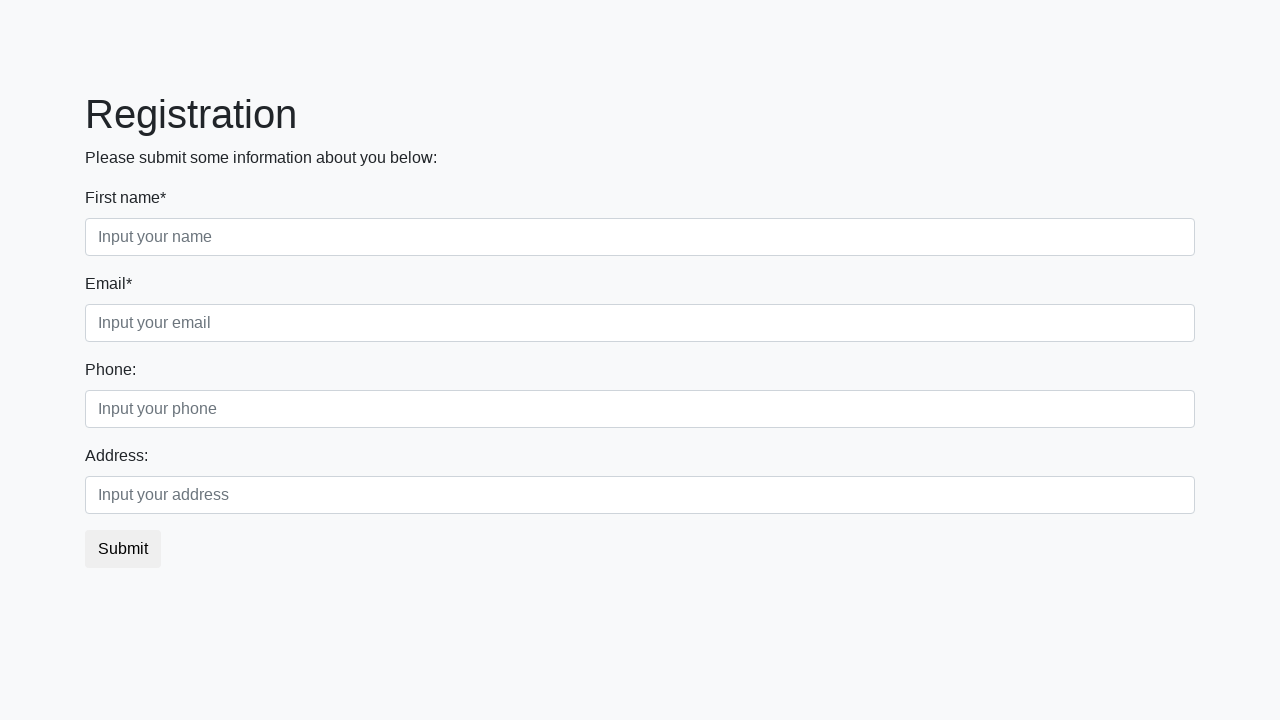

Navigated to registration form page
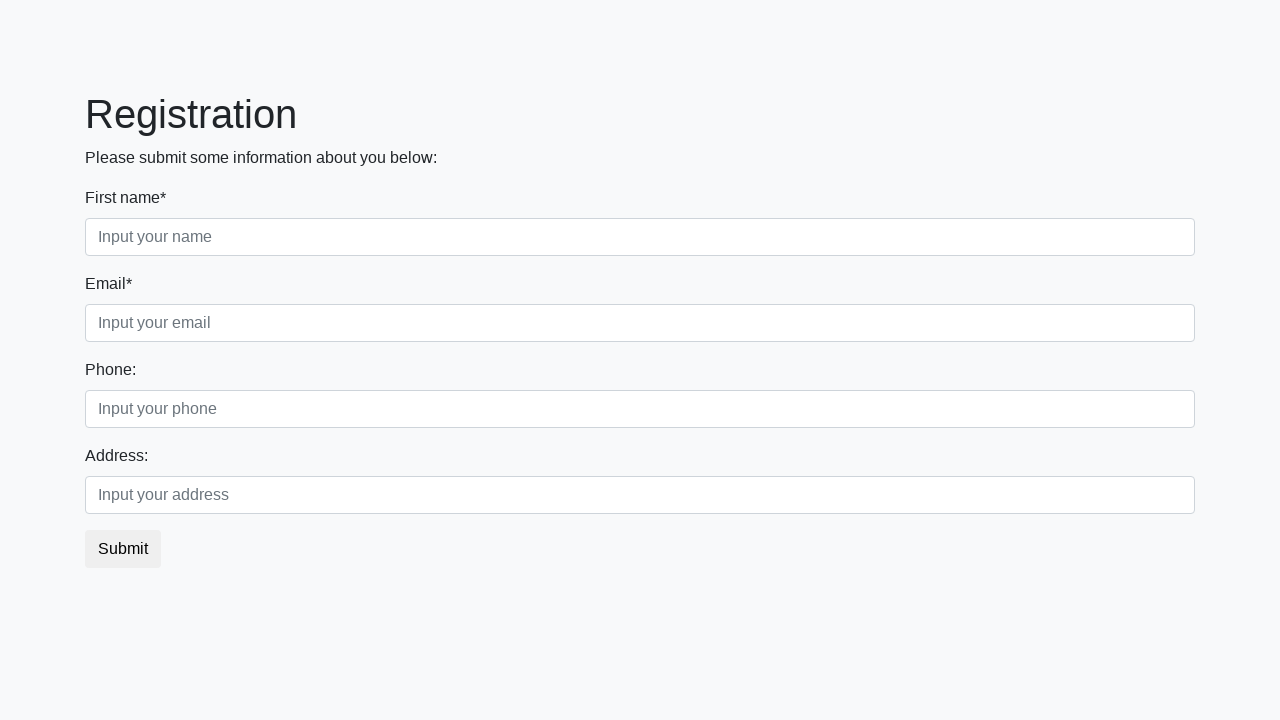

Filled first name field with 'Ivan' on .first
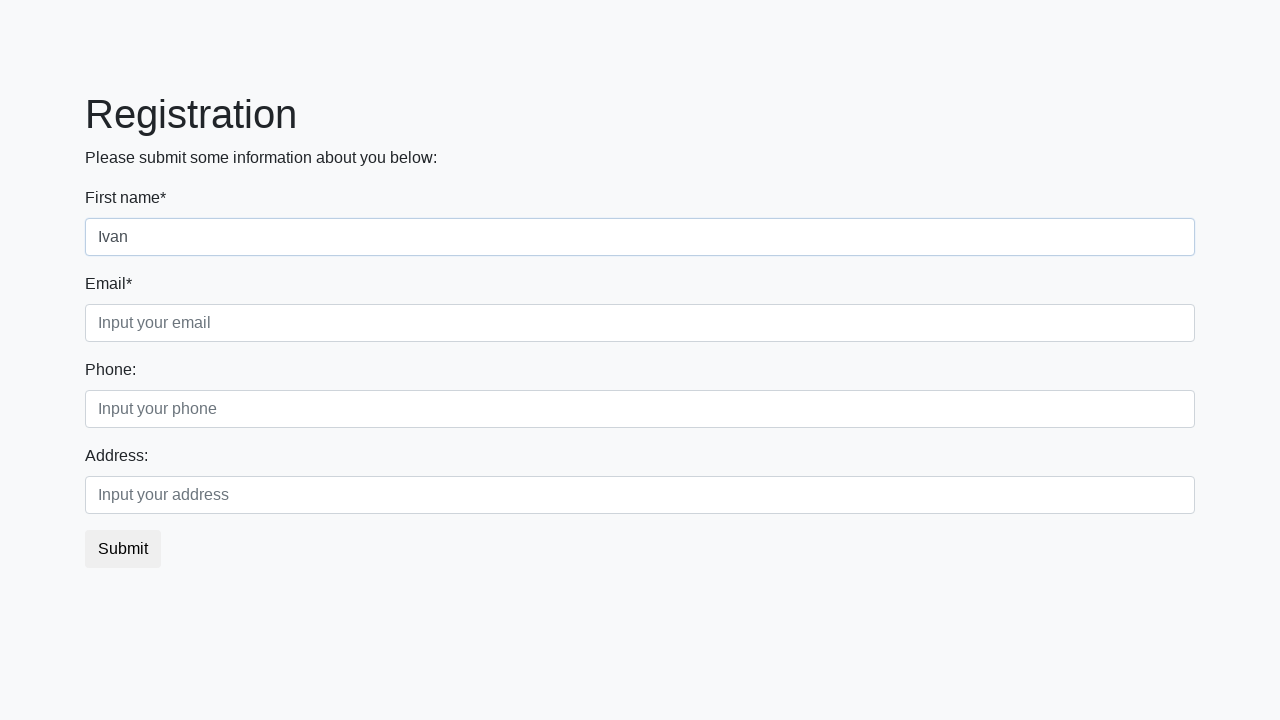

Filled last name field with 'Petrov' on .second
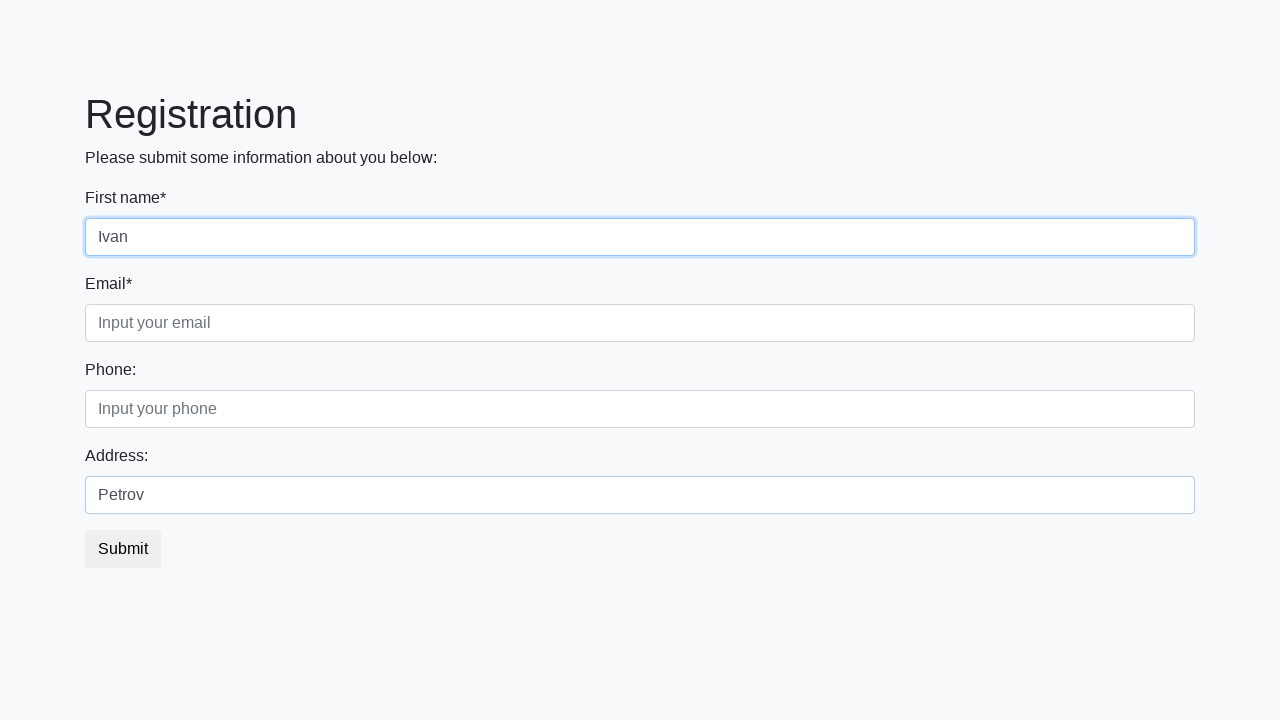

Filled email field with 'random@mail.com' on .third
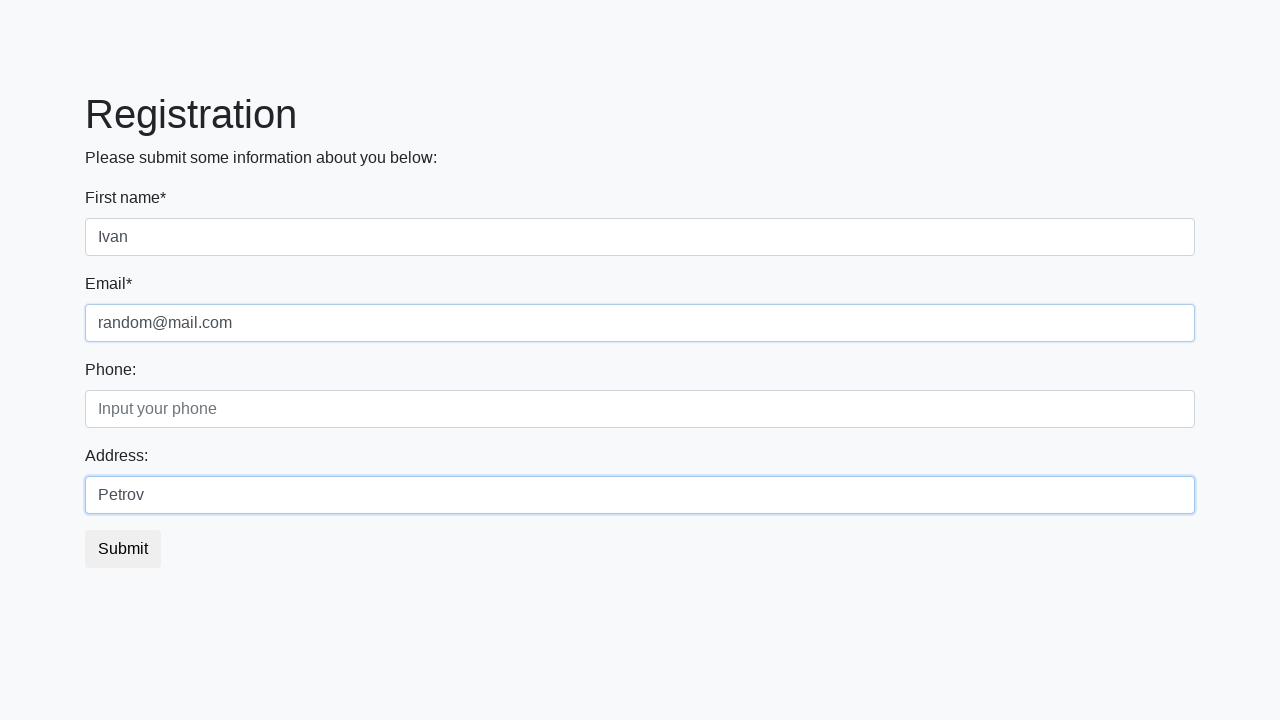

Clicked submit button at (123, 549) on button.btn
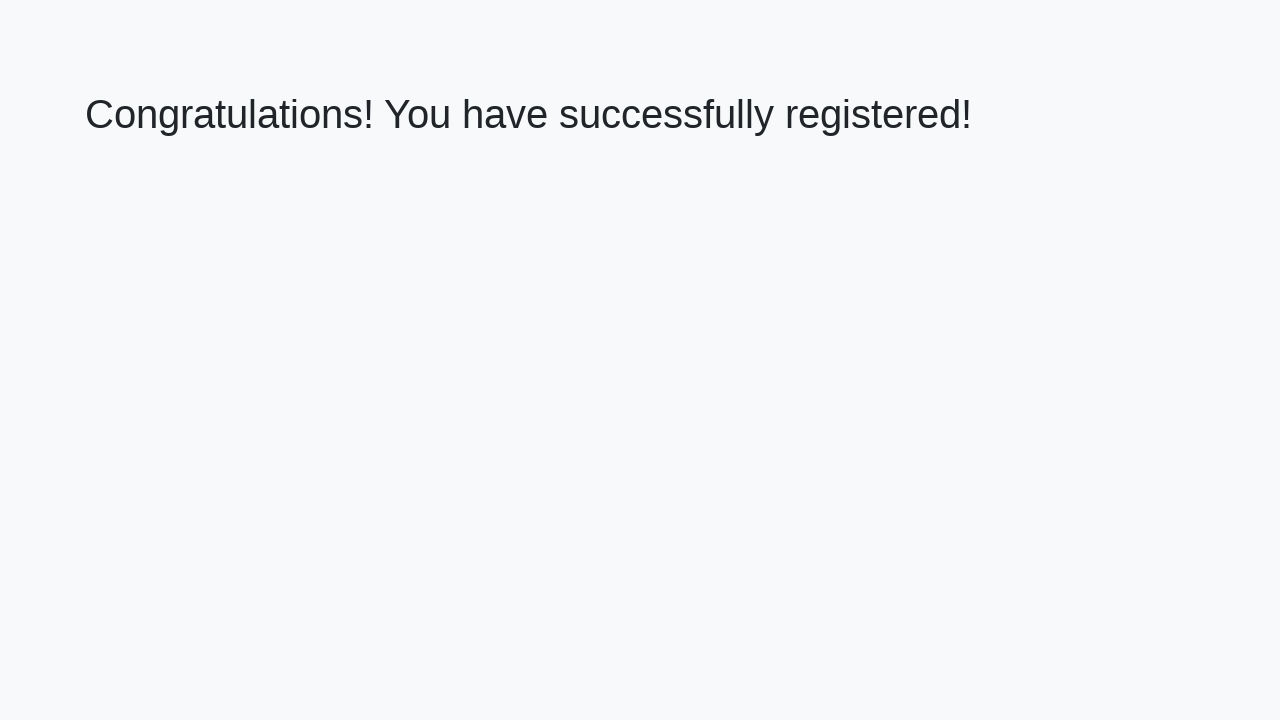

Congratulations message appeared
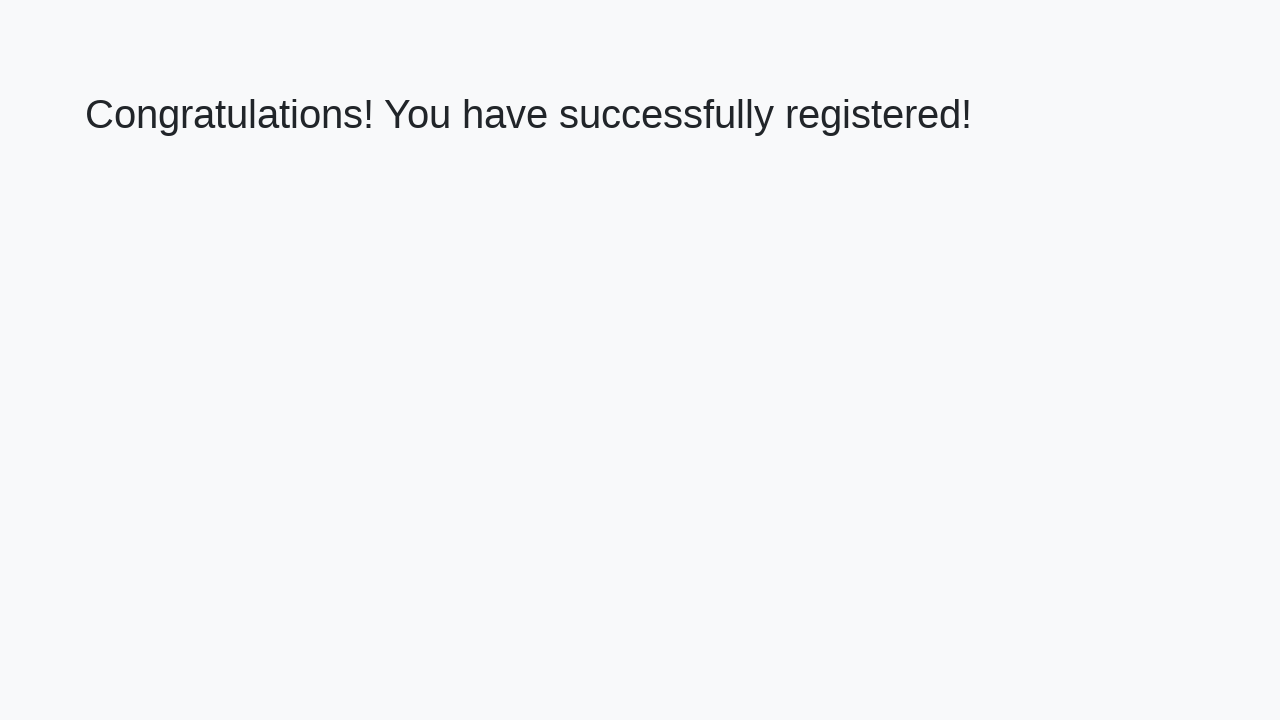

Retrieved congratulations message text
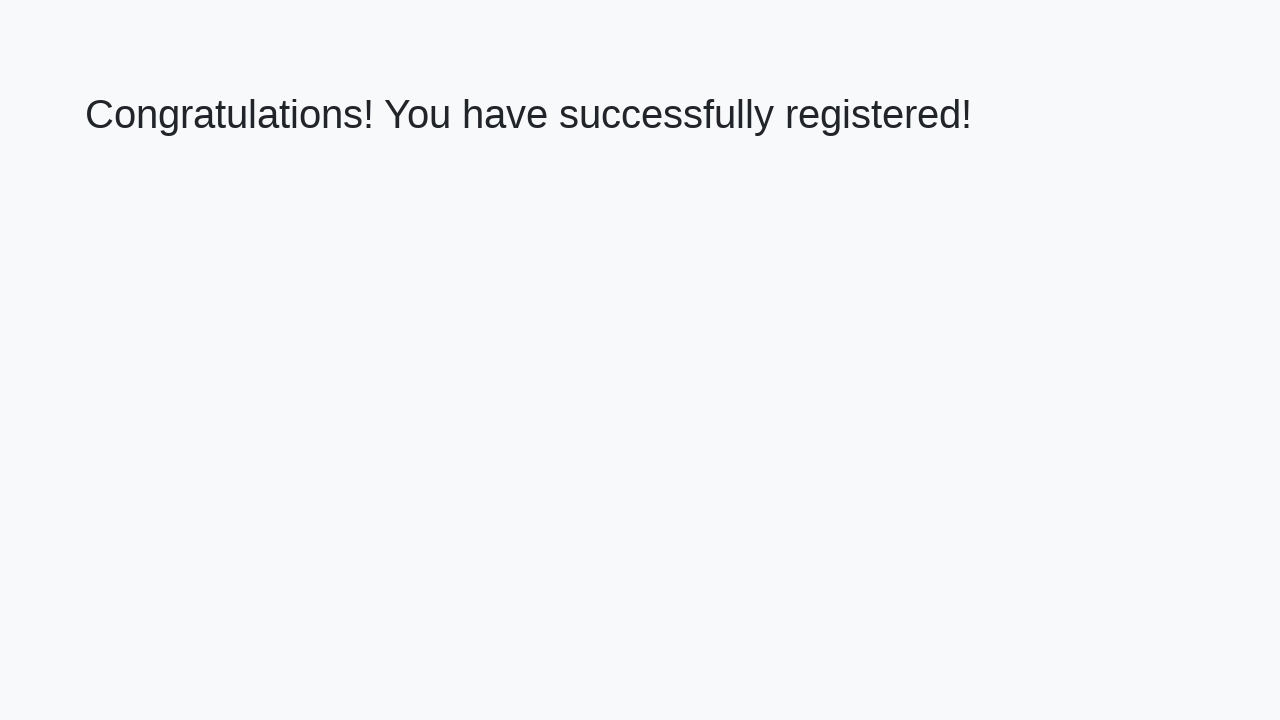

Verified congratulations message matches expected text
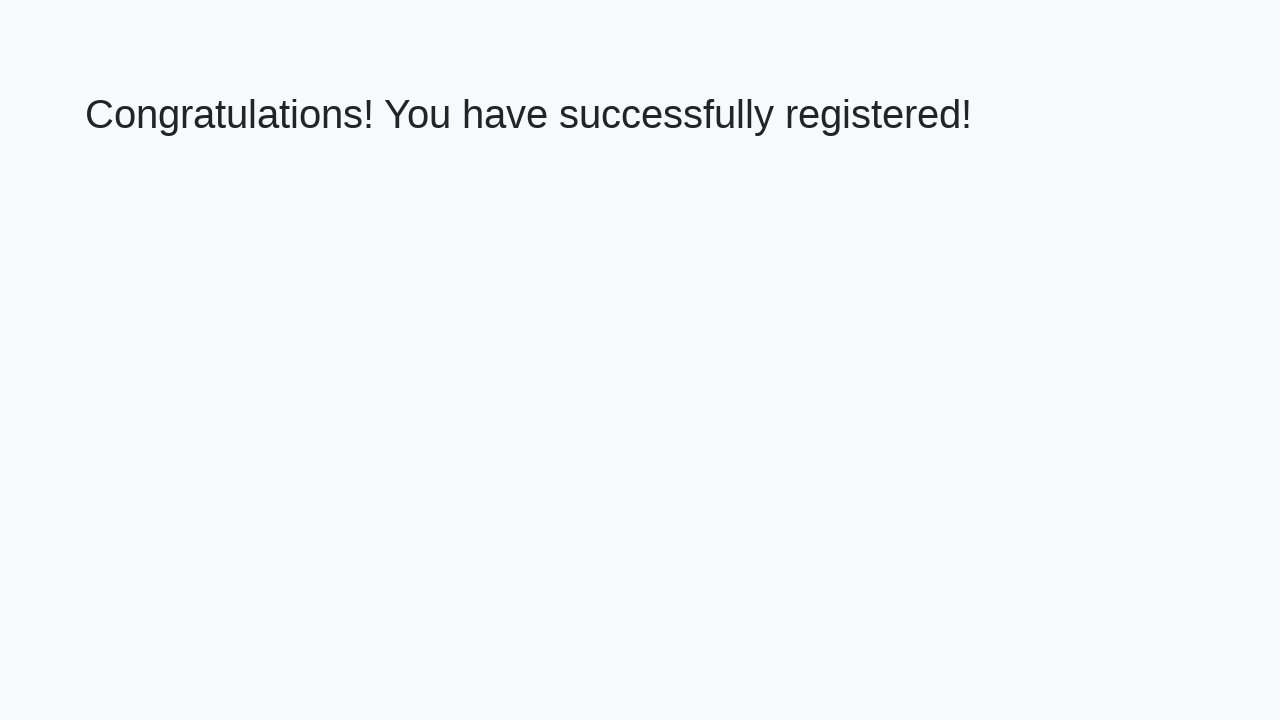

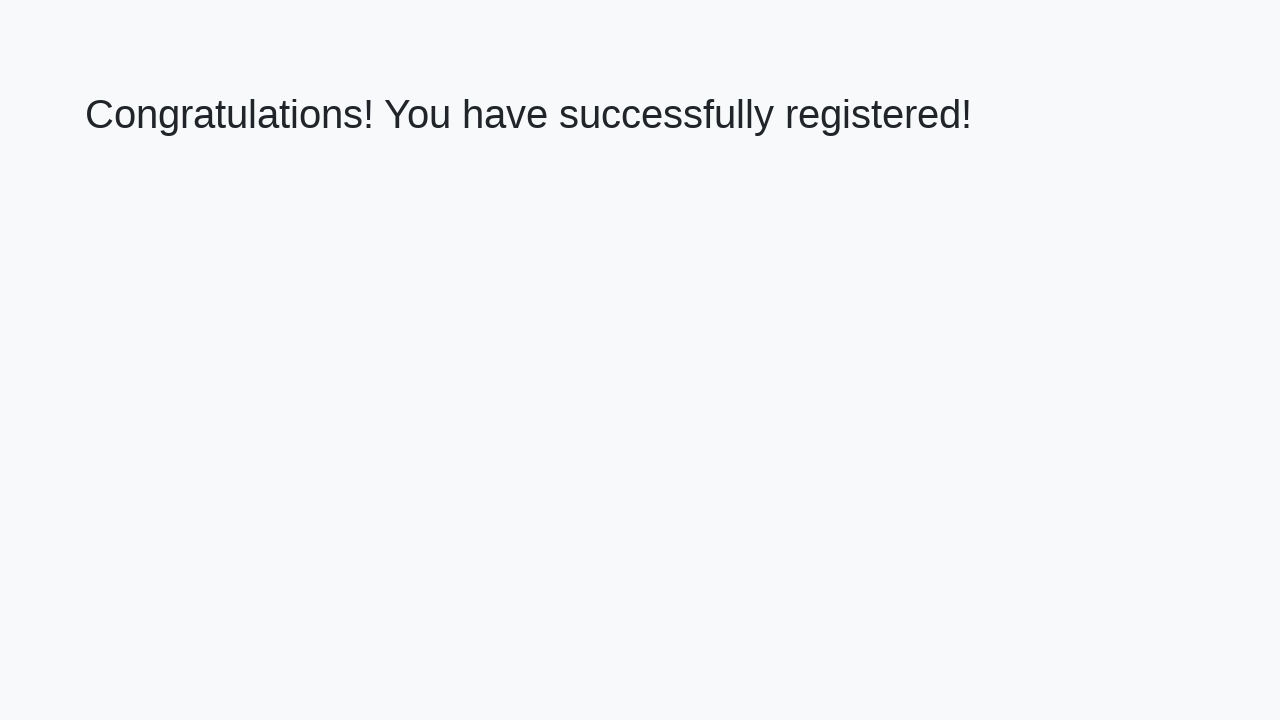